Tests double-click functionality inside an iframe

Starting URL: https://www.w3schools.com/jsref/tryit.asp?filename=tryjsref_ondblclick_html

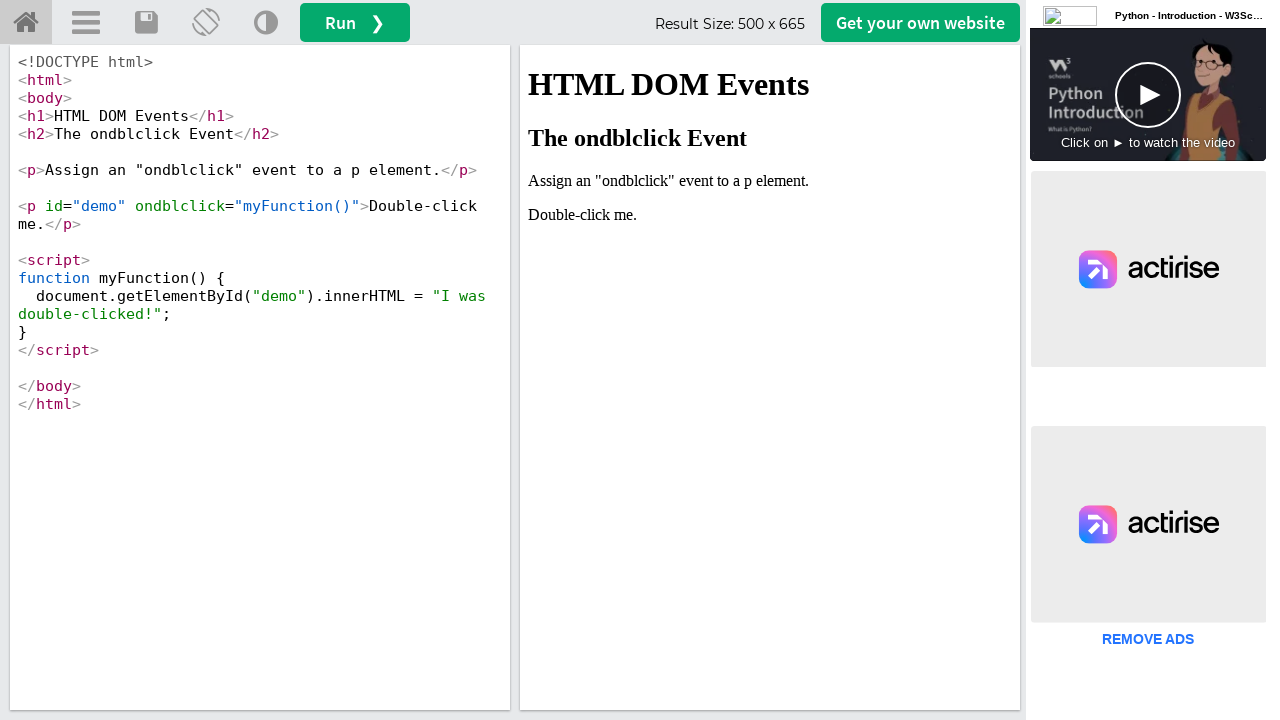

Located the iframe with id 'iframeResult'
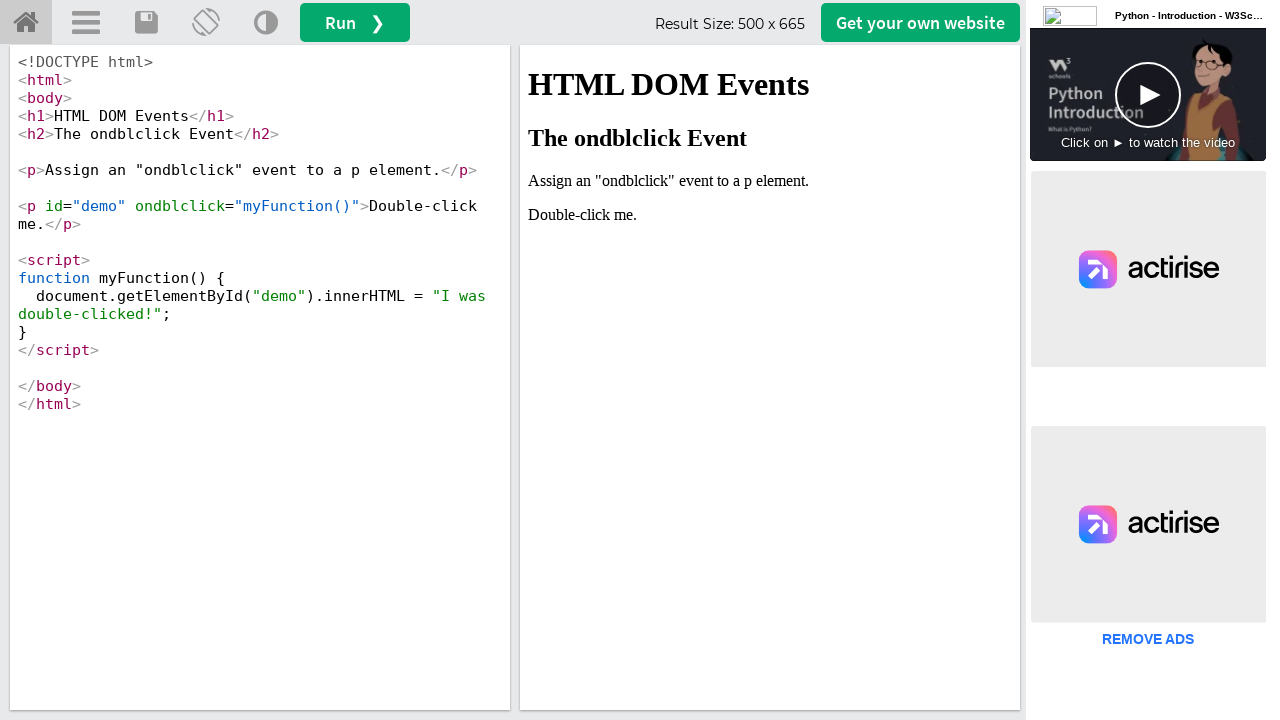

Double-clicked on the demo element inside the iframe at (770, 215) on #iframeResult >> internal:control=enter-frame >> #demo
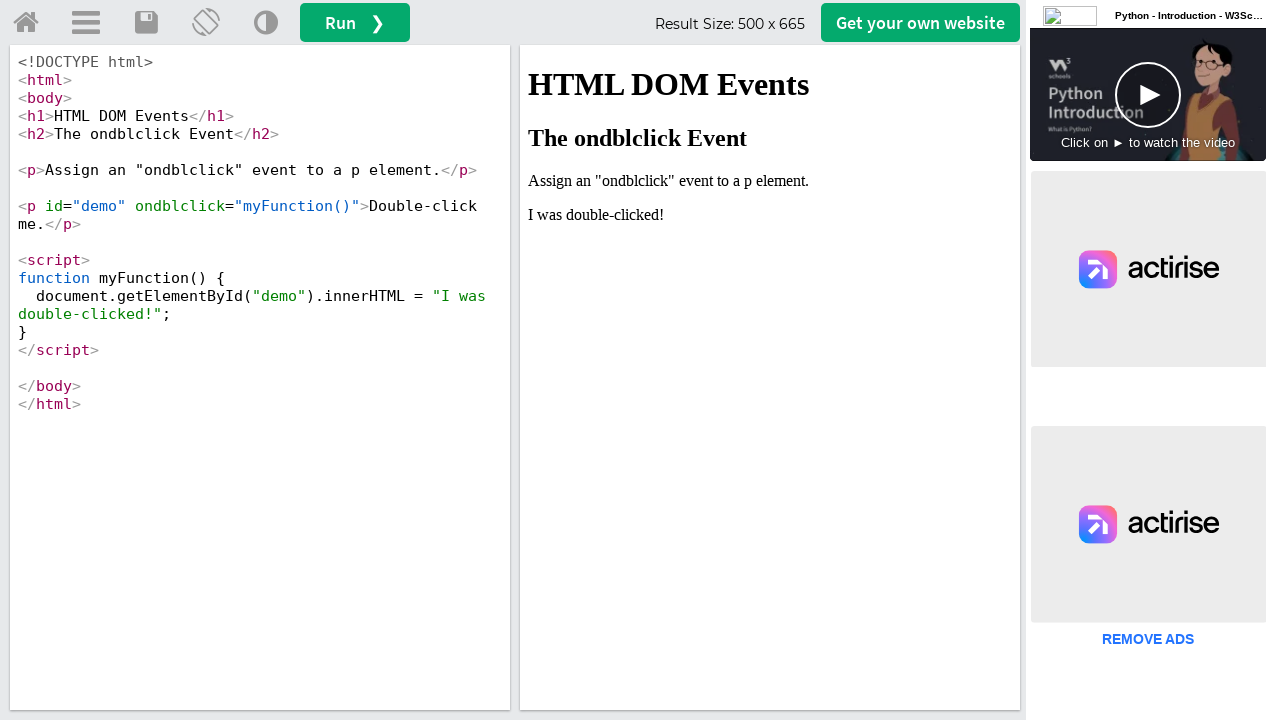

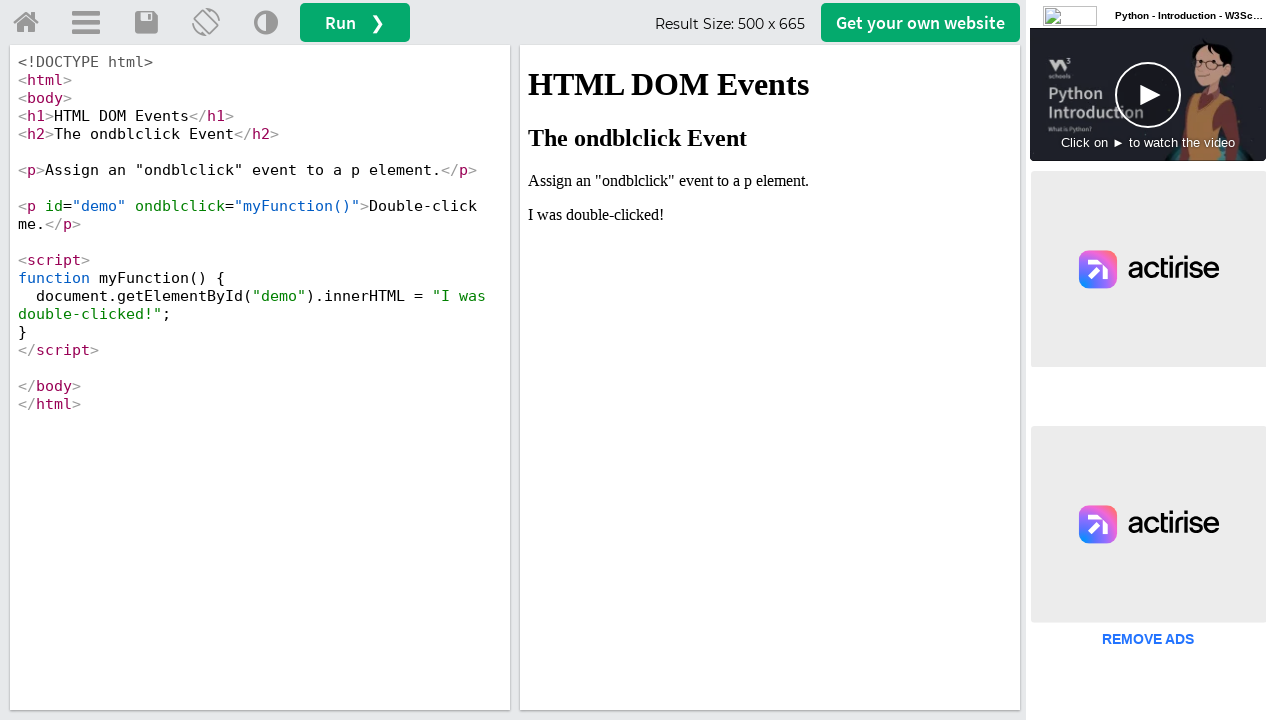